Tests the National Central Library catalog search functionality by navigating to the catalog, waiting for the session to initialize, then performing a search query and verifying search results load.

Starting URL: https://aleweb.ncl.edu.tw/F

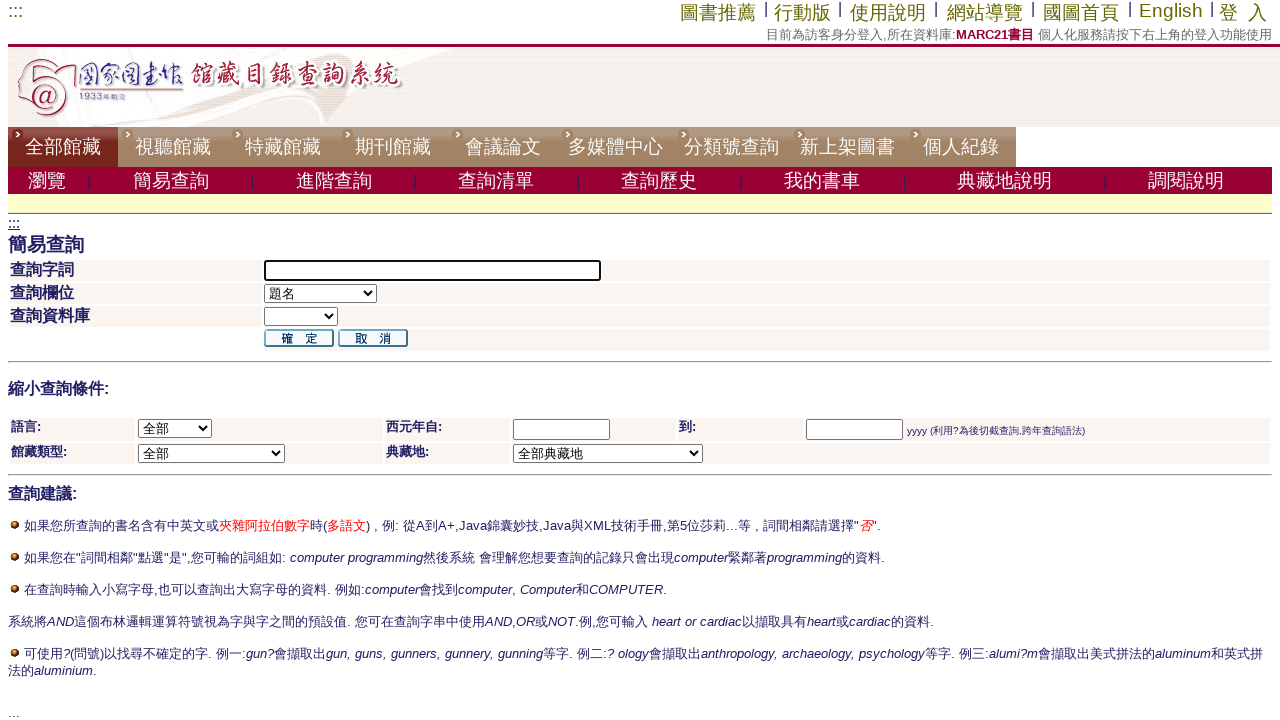

Waited for ALEPH_SESSION_ID cookie to be set during page initialization
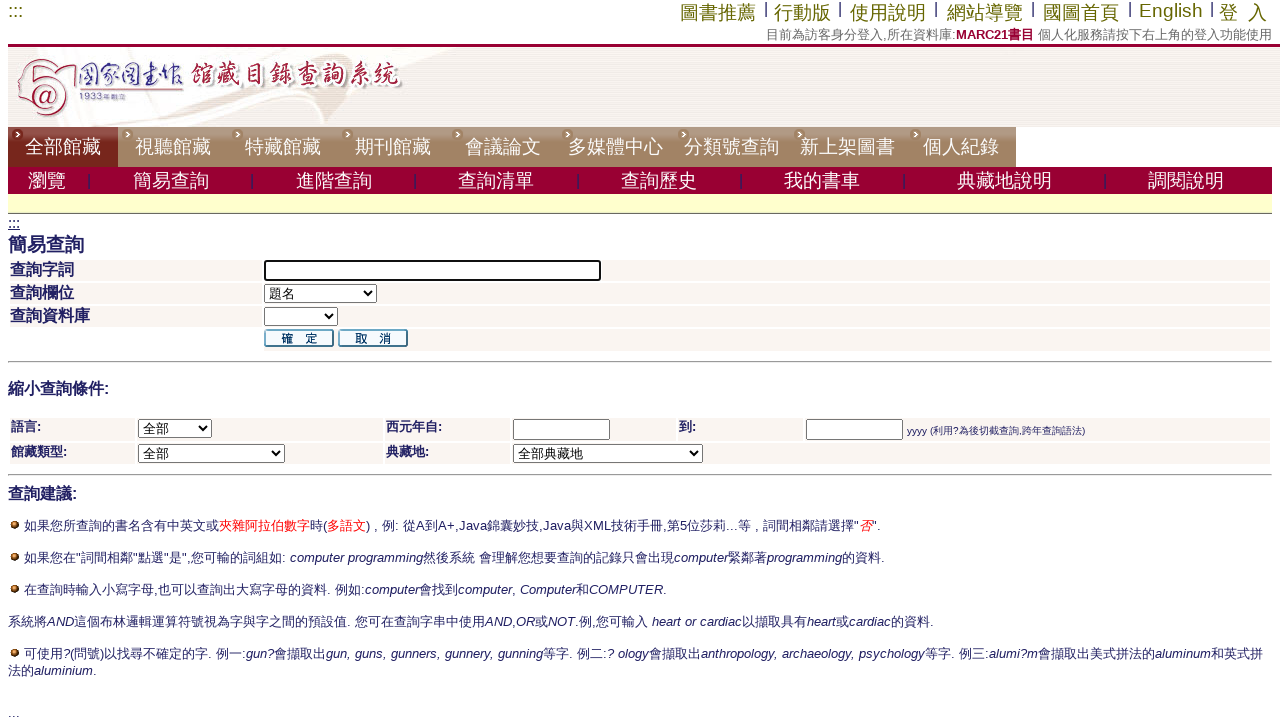

Retrieved ALEPH_SESSION_ID from browser cookies
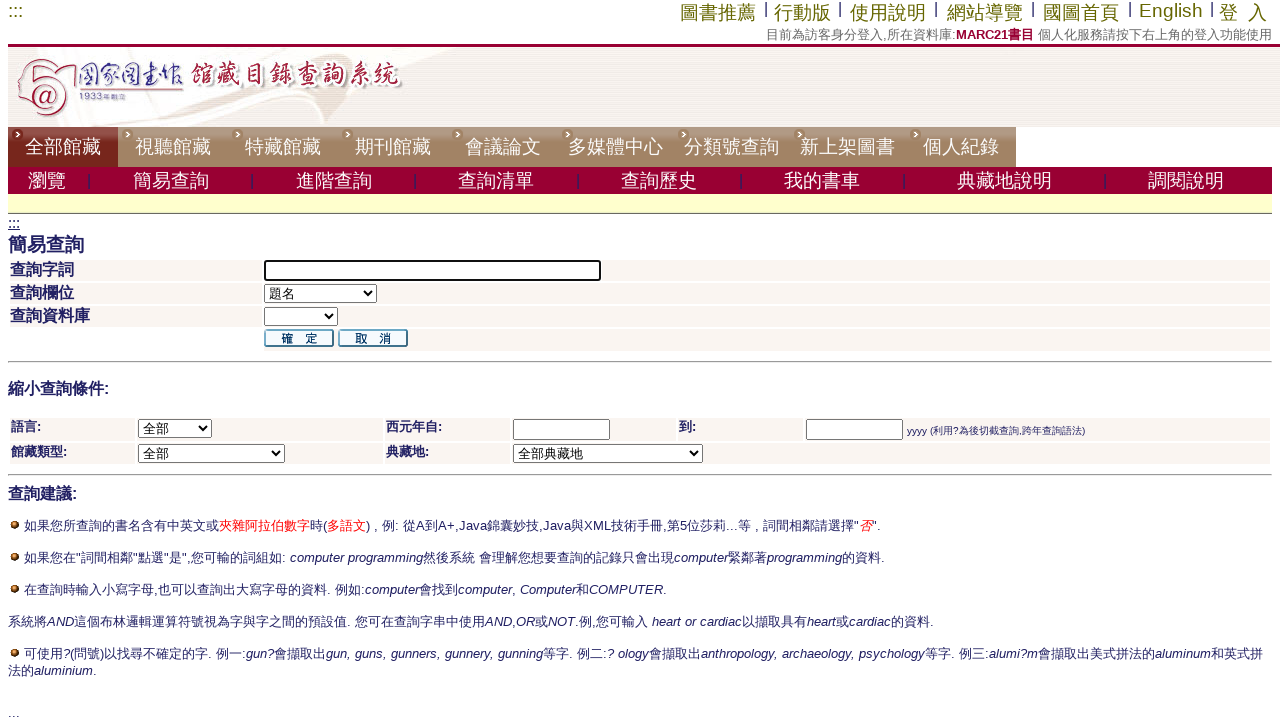

Navigated to NCL catalog search URL with query 'artificial intelligence'
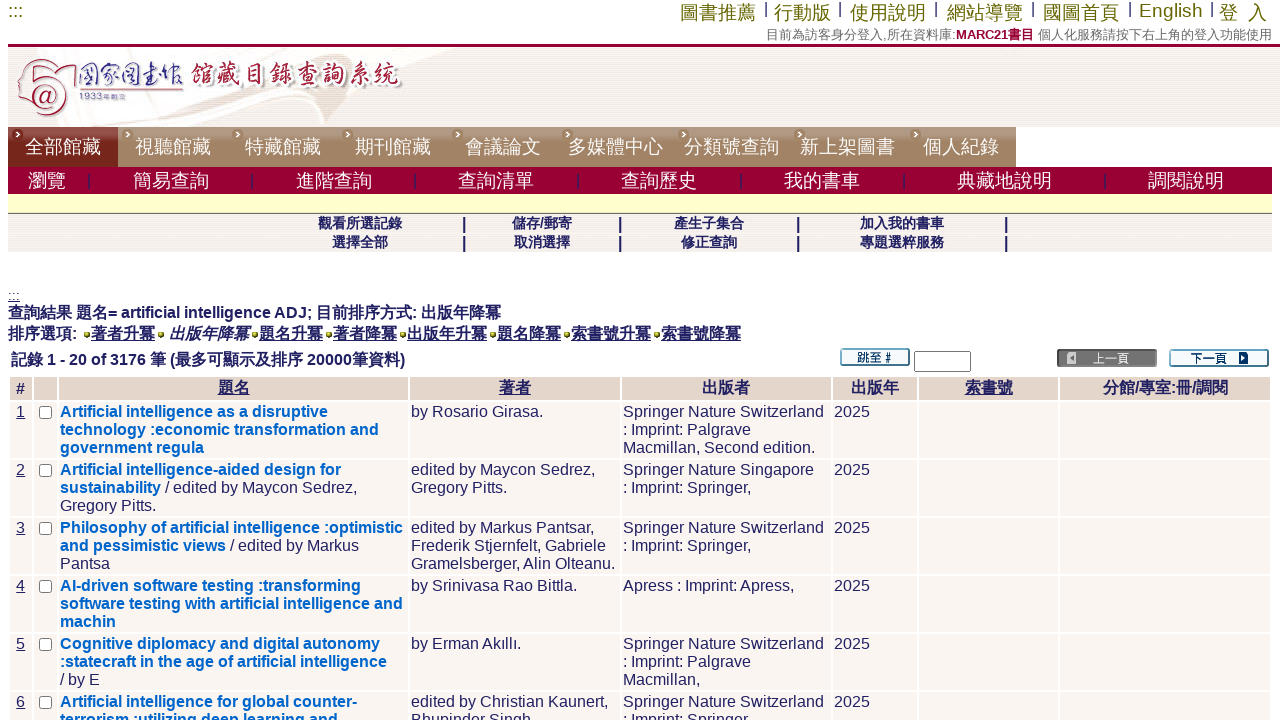

Search results loaded and brief title links are visible
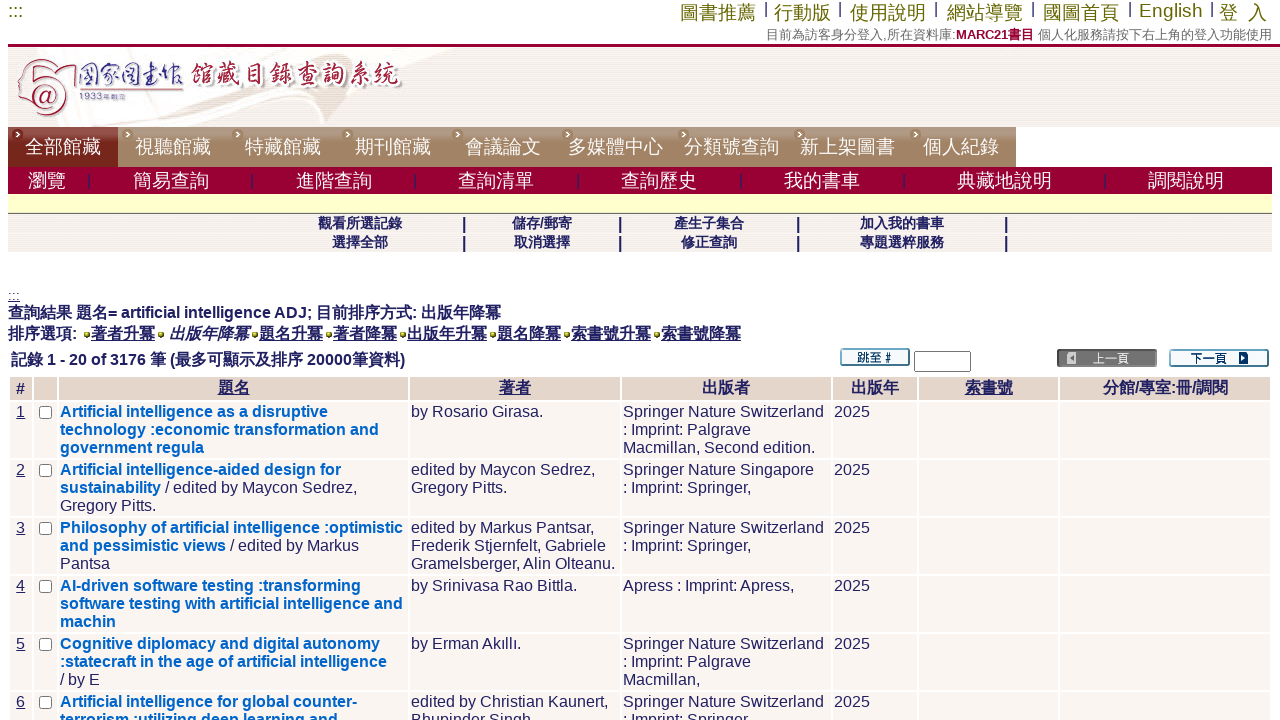

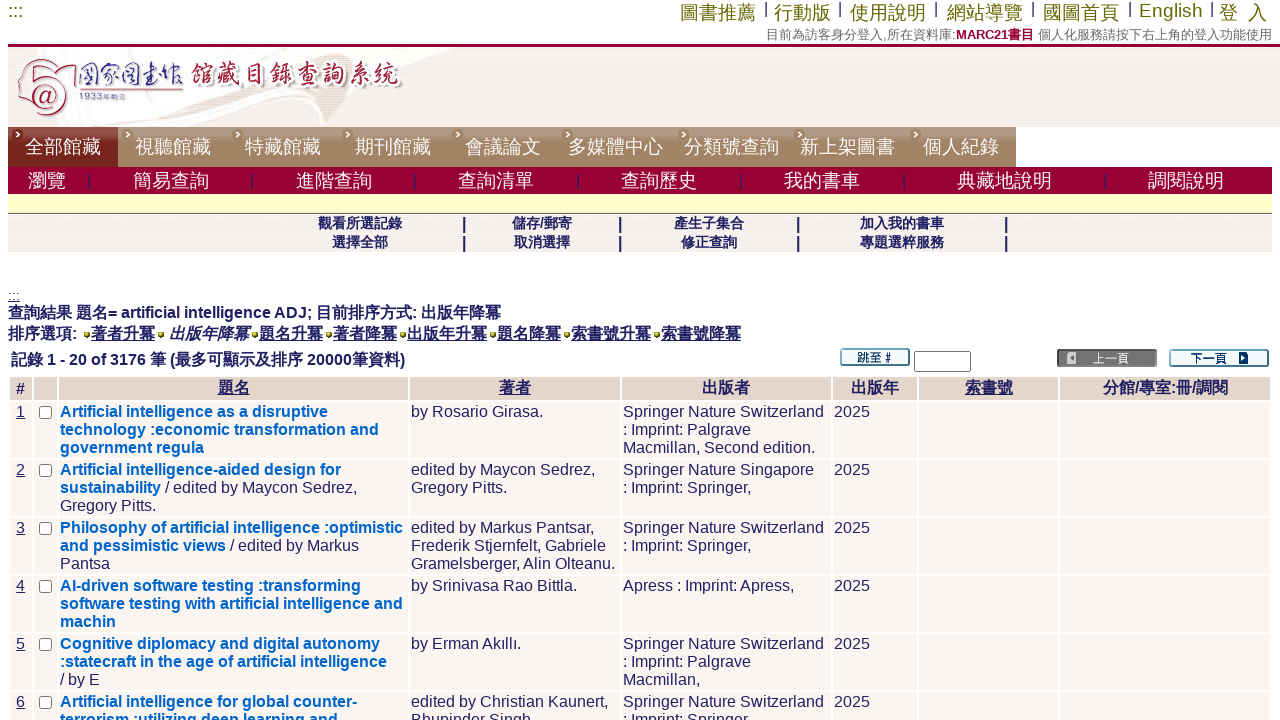